Tests jQuery UI interactions by navigating to the Autocomplete demo, entering text in the autocomplete input, then navigating to the Droppable demo and performing a drag-and-drop action.

Starting URL: https://www.jqueryui.com

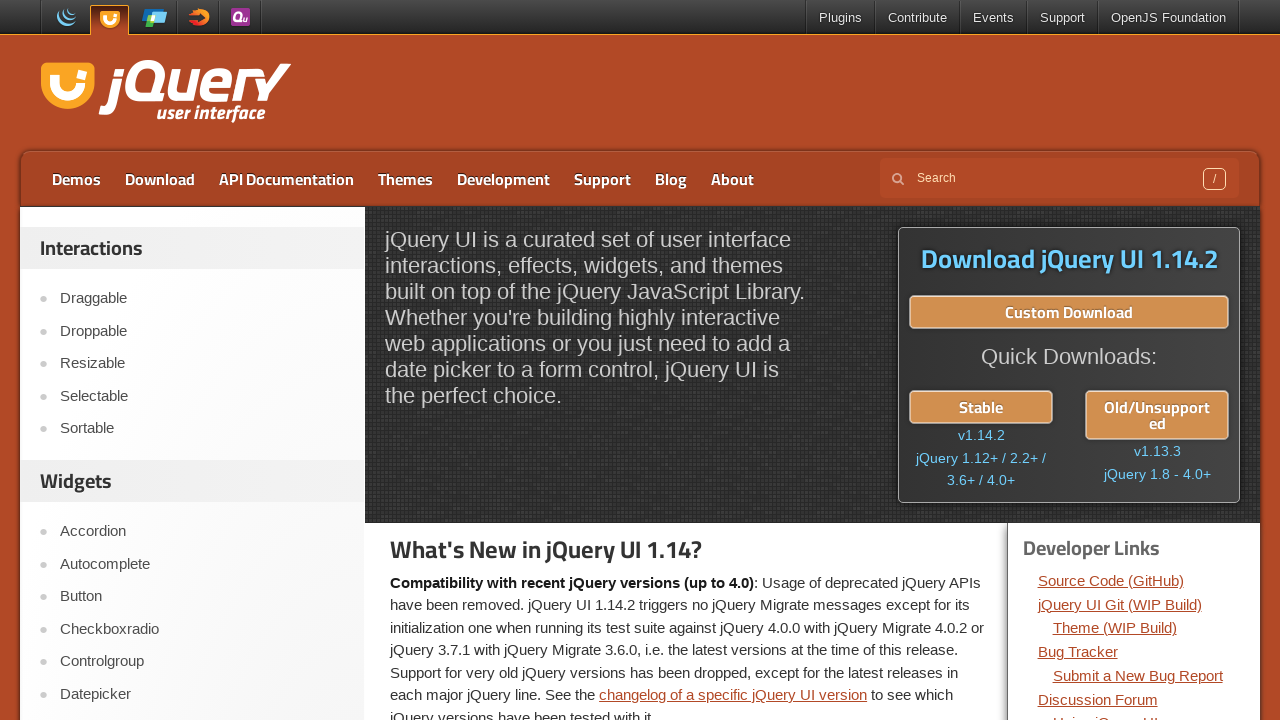

Clicked on Autocomplete link at (202, 564) on text=Autocomplete
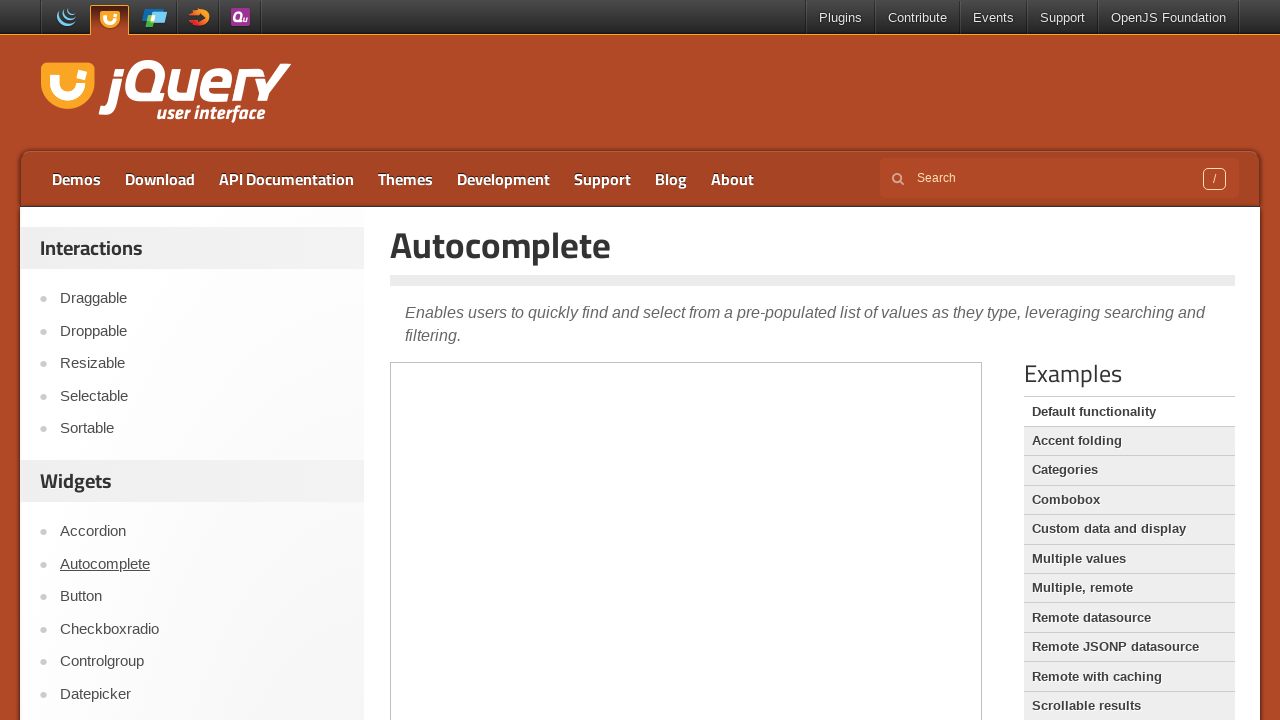

Located first iframe for Autocomplete demo
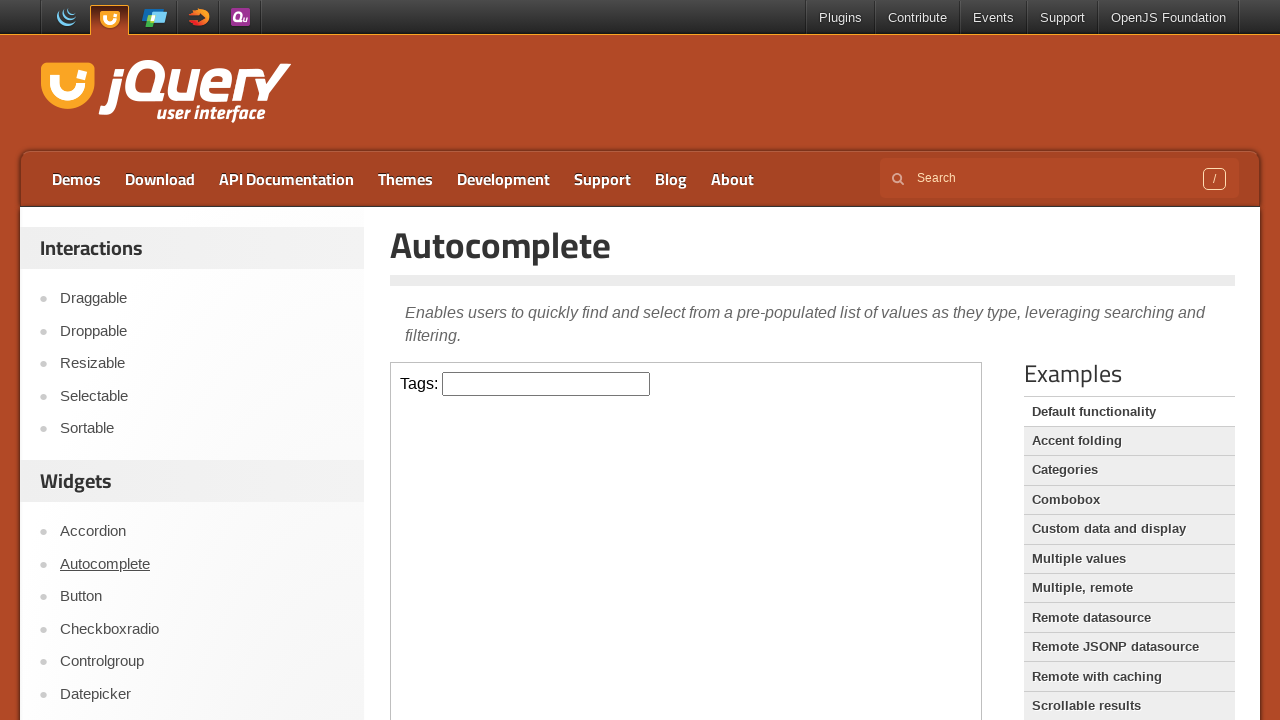

Entered 'Selenium' in autocomplete input field on iframe >> nth=0 >> internal:control=enter-frame >> .ui-autocomplete-input
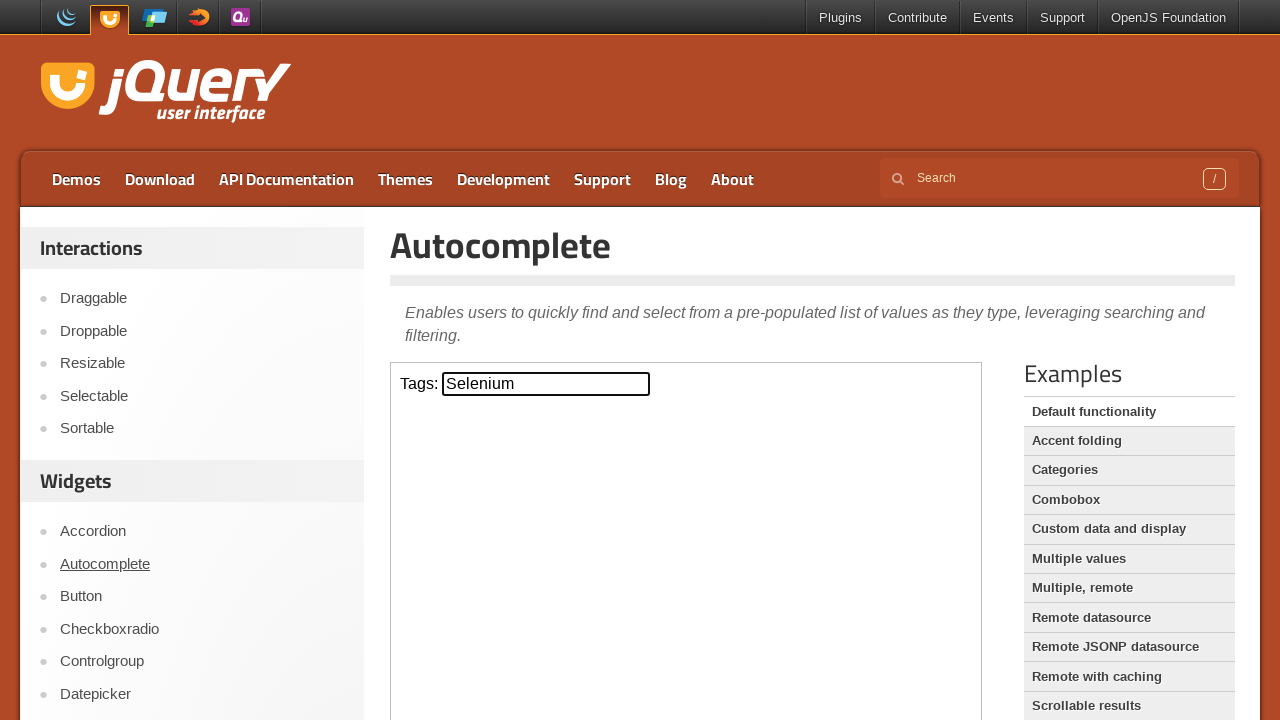

Clicked on Droppable link at (202, 331) on text=Droppable
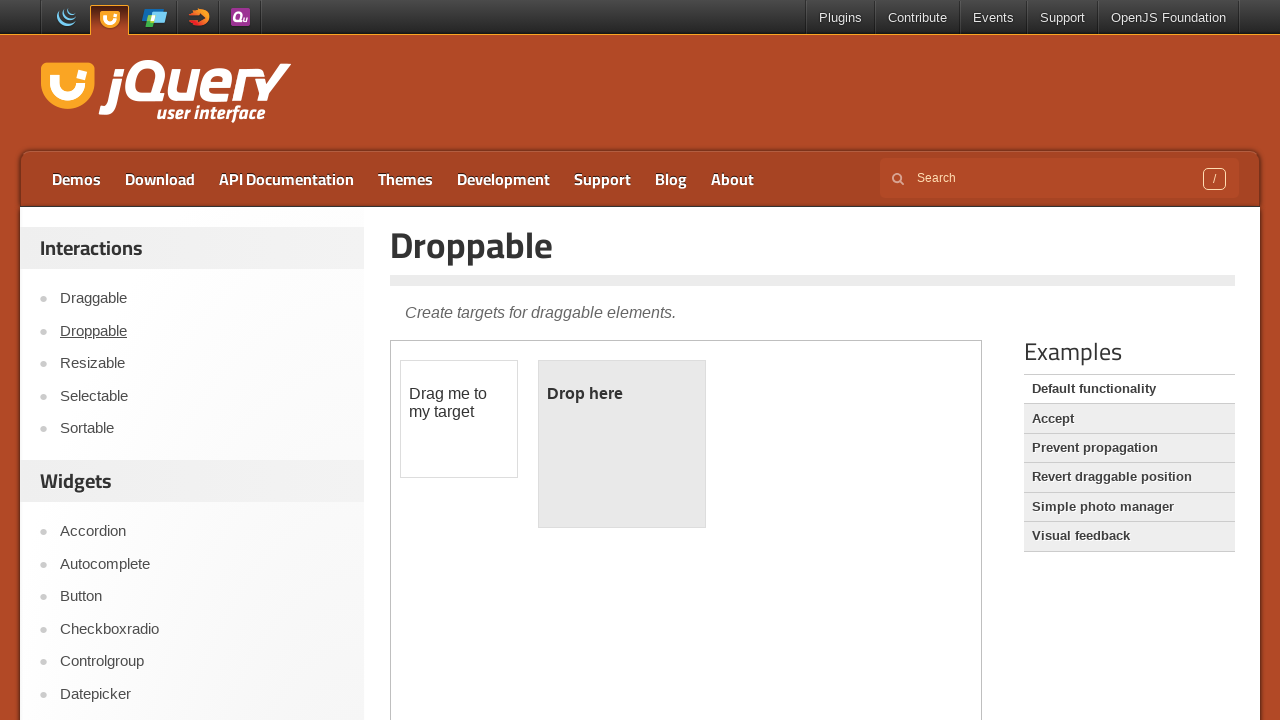

Located first iframe for Droppable demo
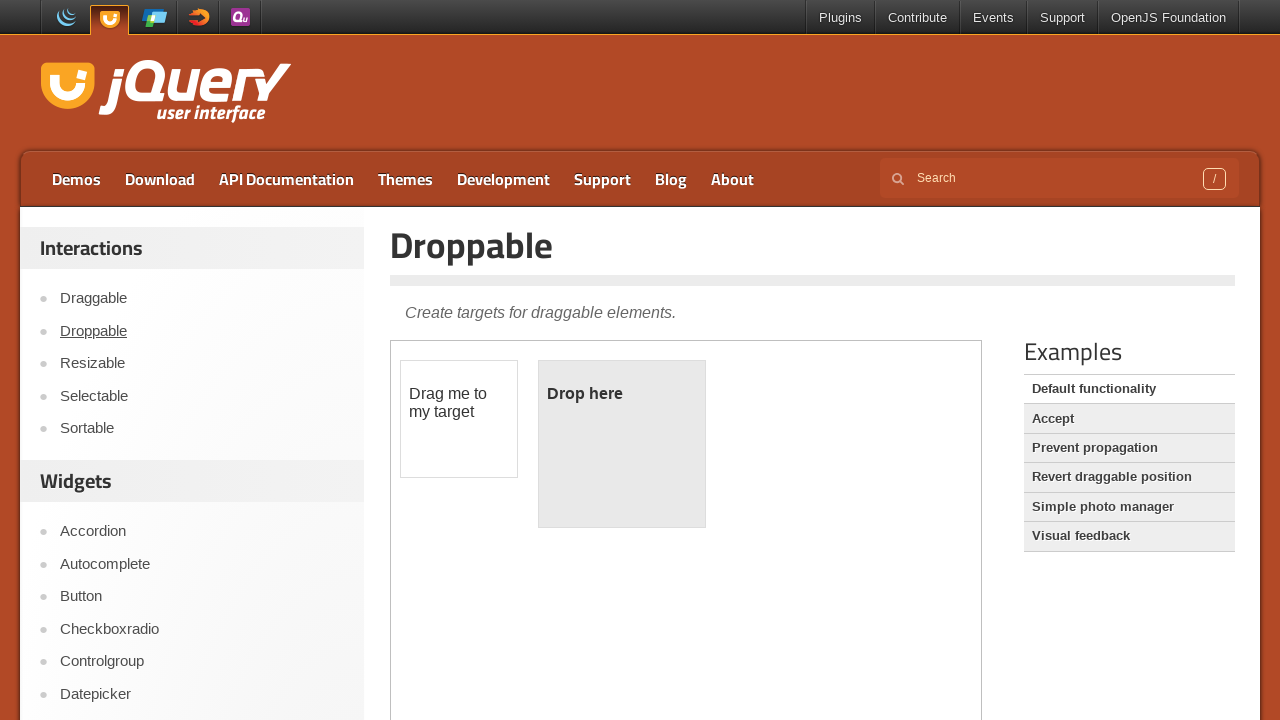

Located draggable element
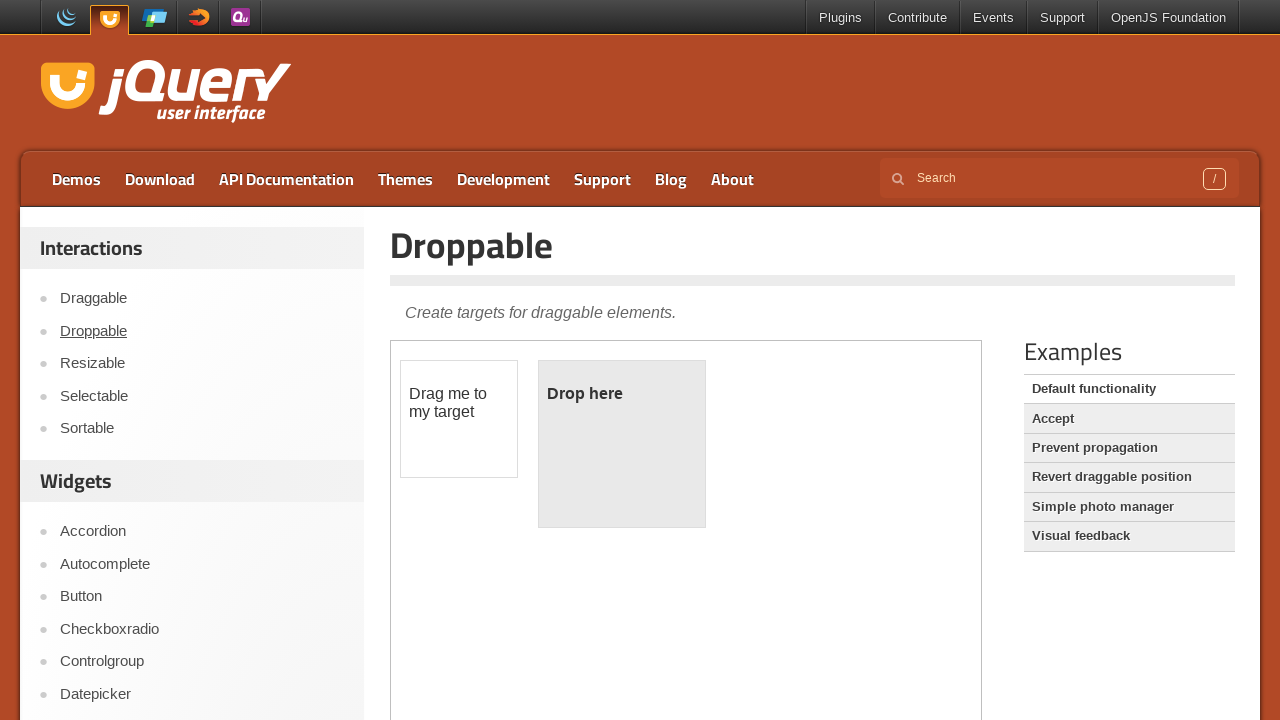

Located droppable element
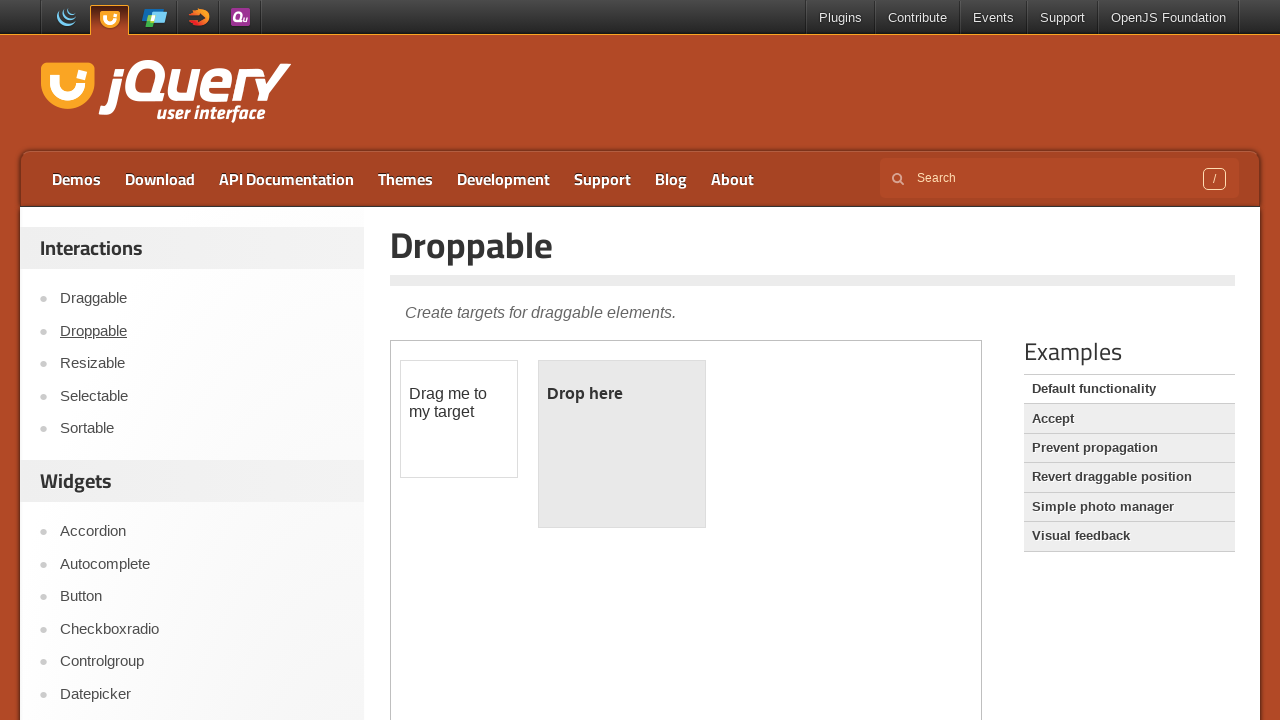

Performed drag and drop action from draggable to droppable element at (622, 444)
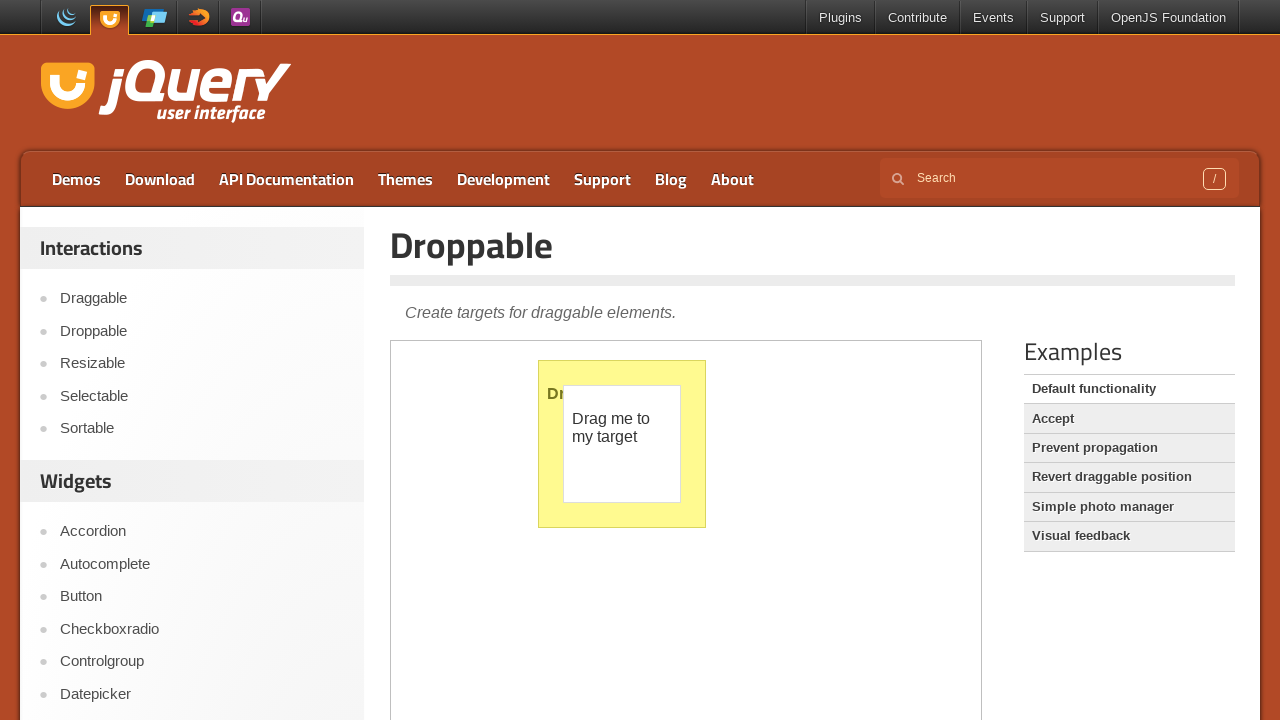

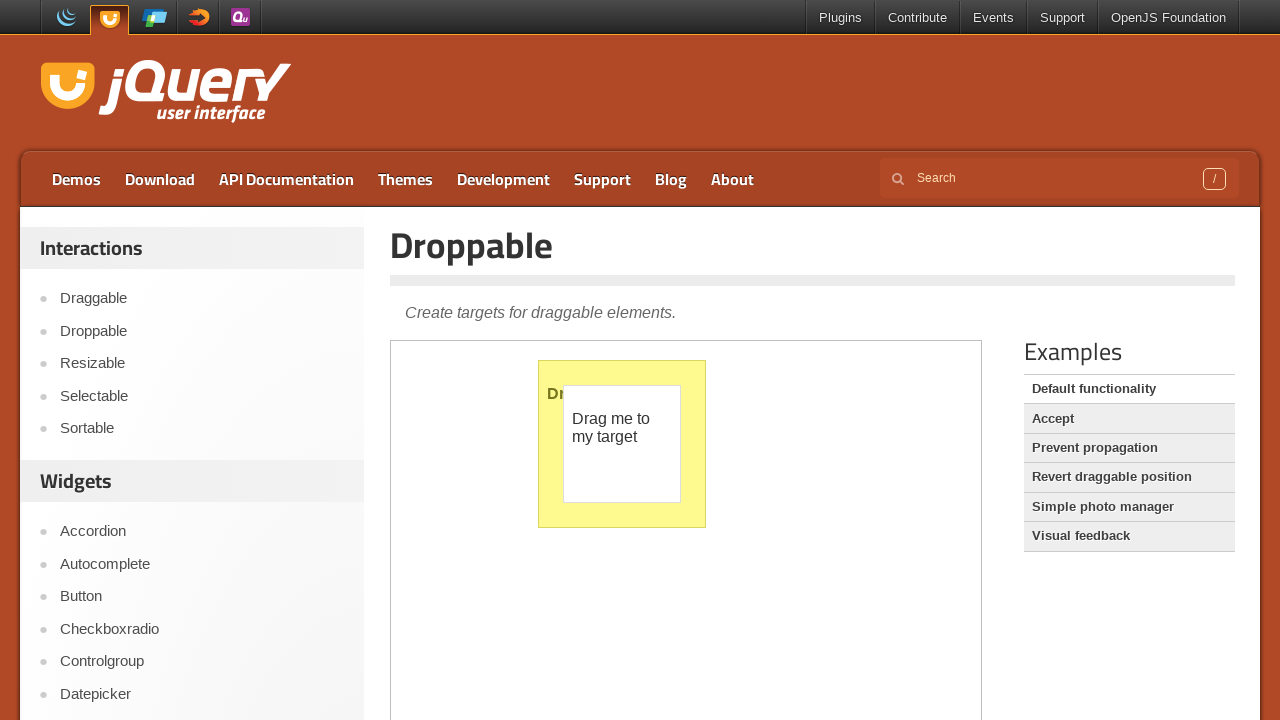